Tests form interaction by reading a hidden attribute value from an element, calculating a mathematical result using logarithm and sine functions, filling in the answer field, checking two checkboxes, and submitting the form.

Starting URL: http://suninjuly.github.io/get_attribute.html

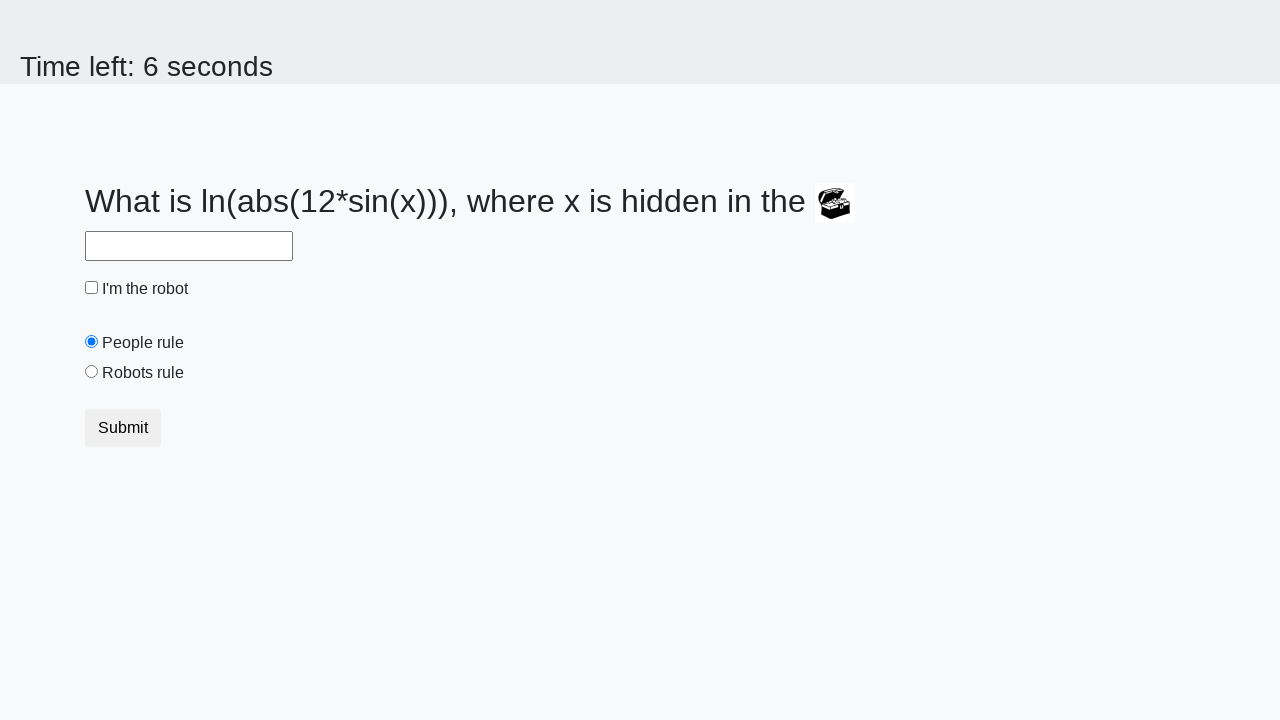

Retrieved hidden 'valuex' attribute from treasure element
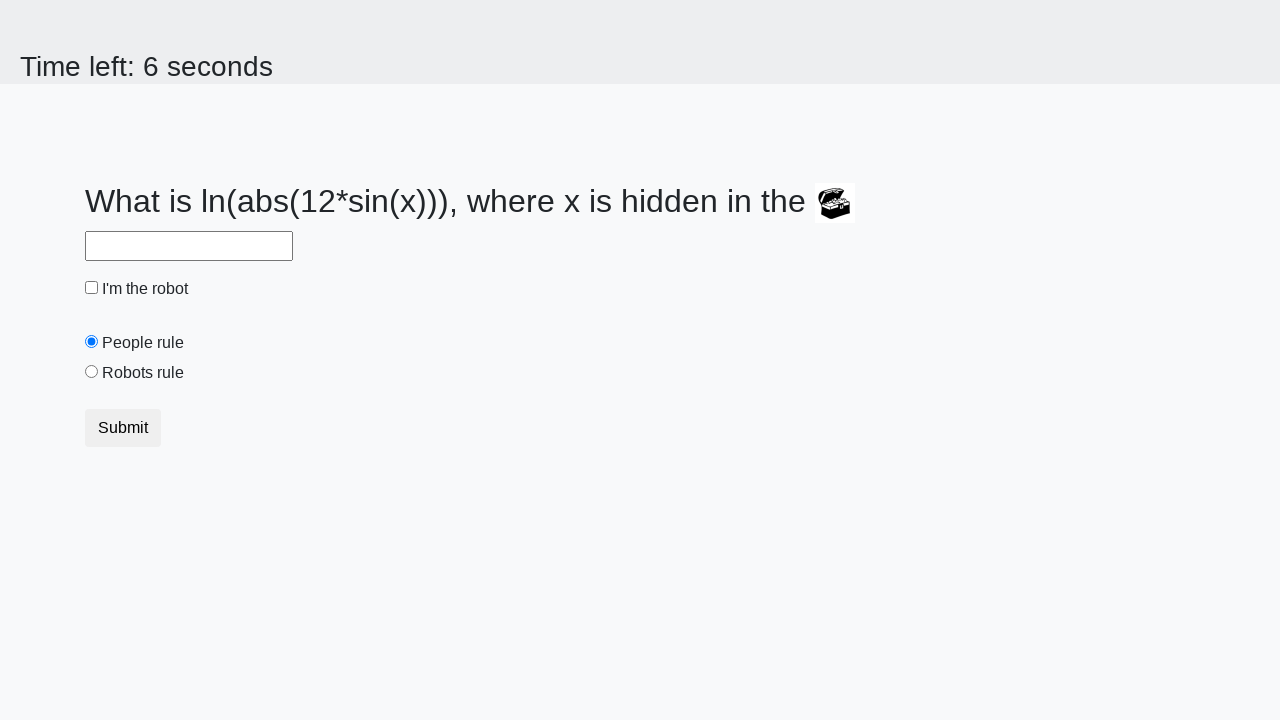

Calculated mathematical result using logarithm and sine functions
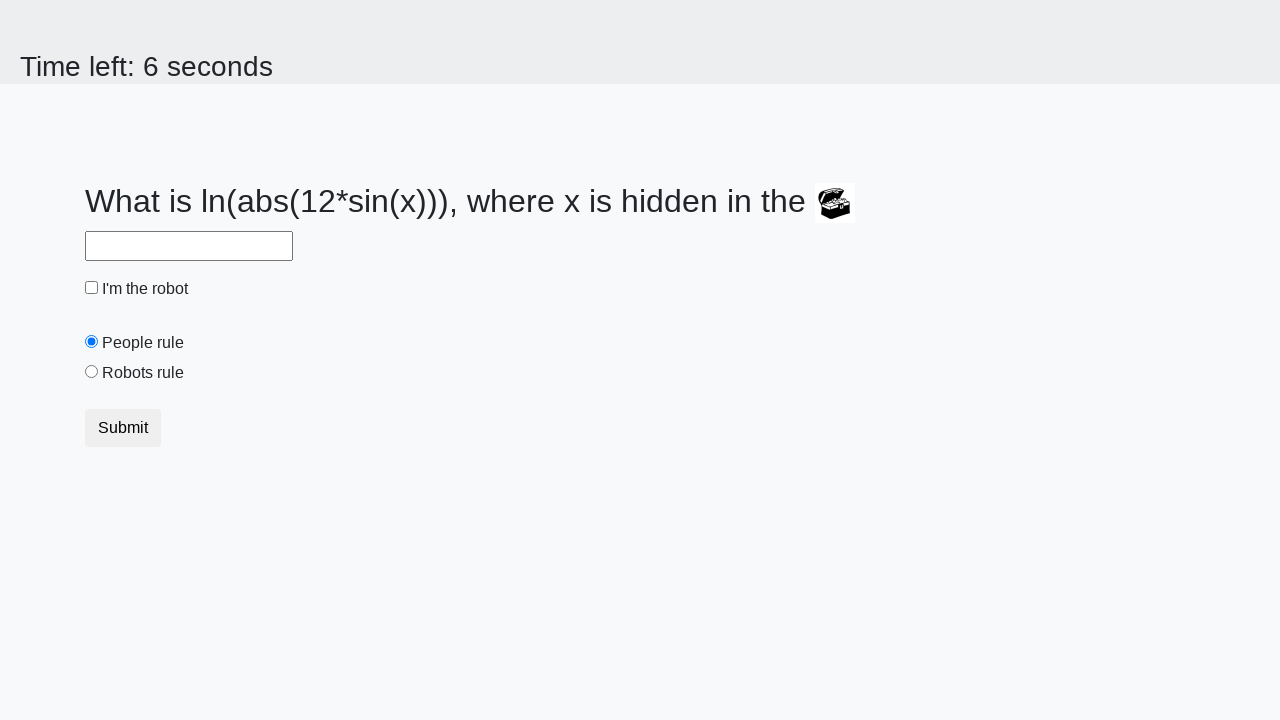

Filled answer field with calculated value on #answer
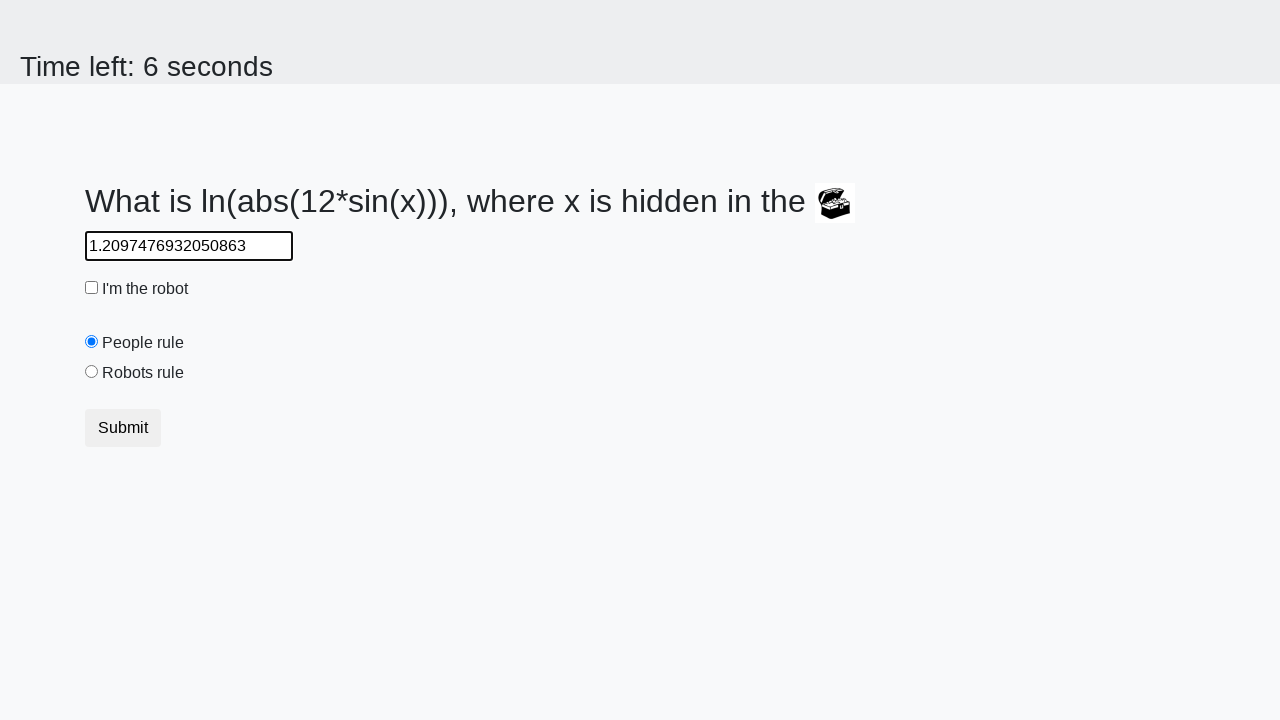

Checked the robot checkbox at (92, 288) on #robotCheckbox
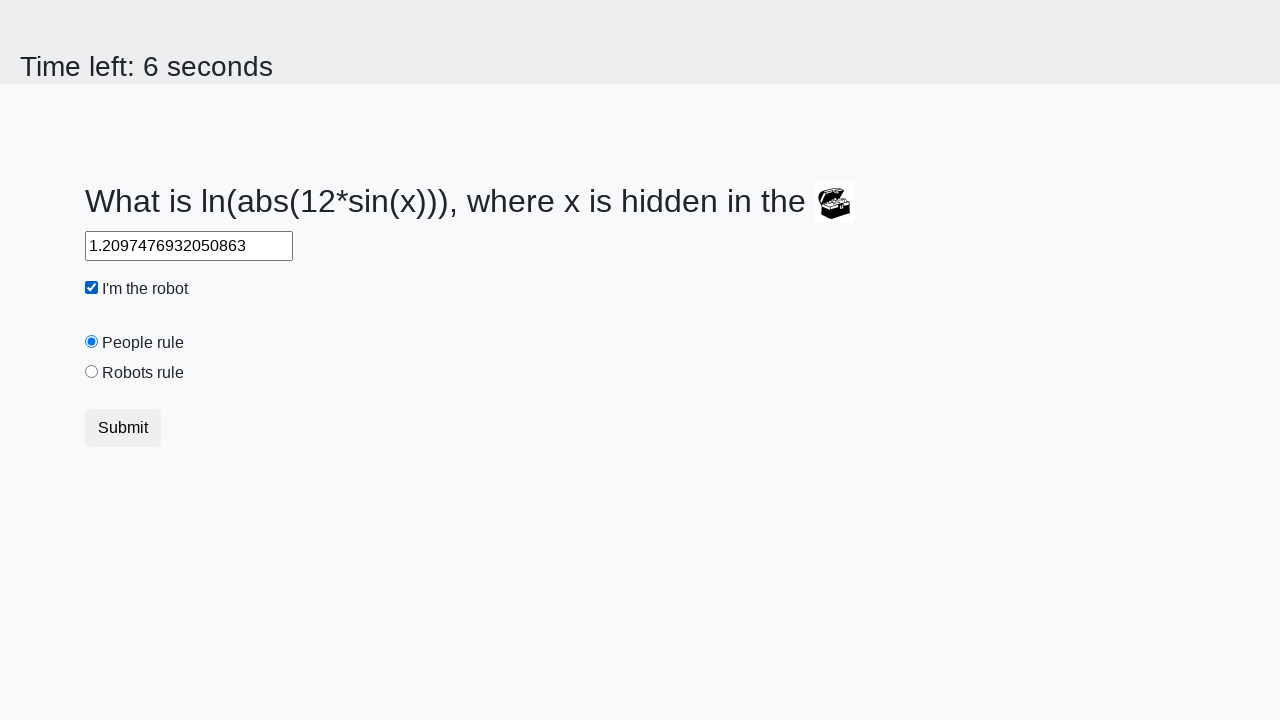

Checked the robots rule checkbox at (92, 372) on #robotsRule
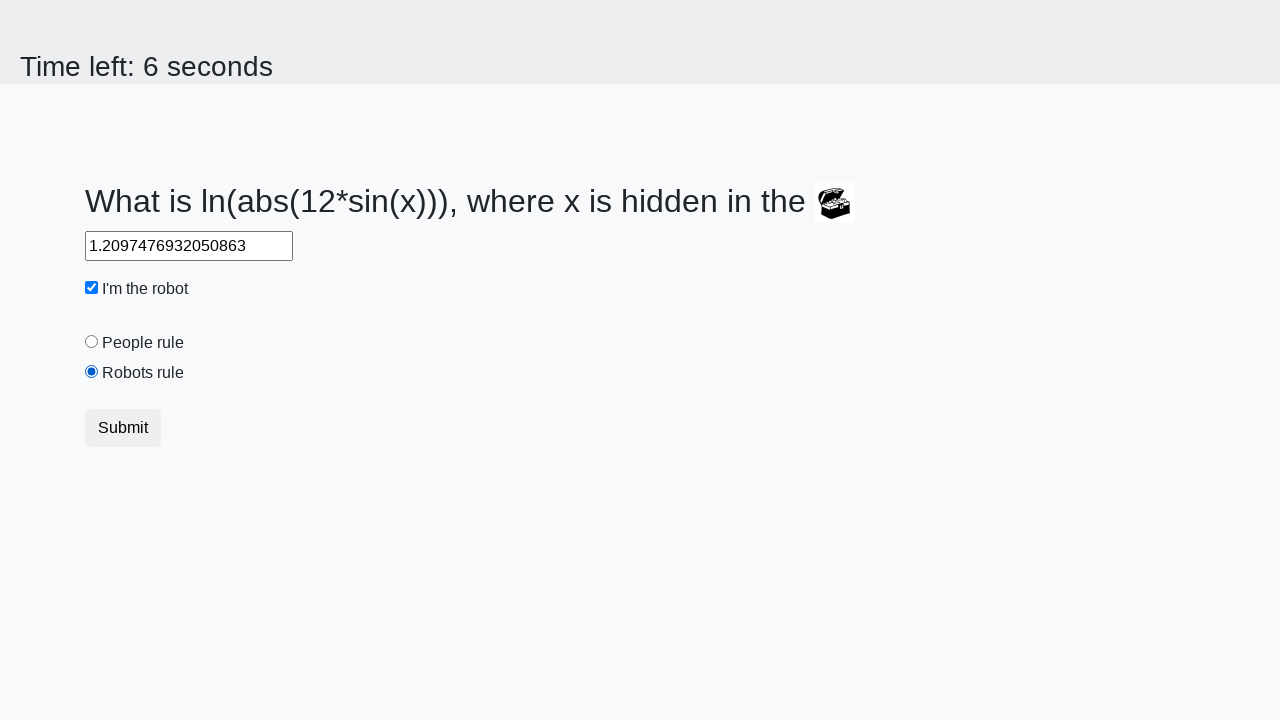

Clicked submit button to submit the form at (123, 428) on button.btn
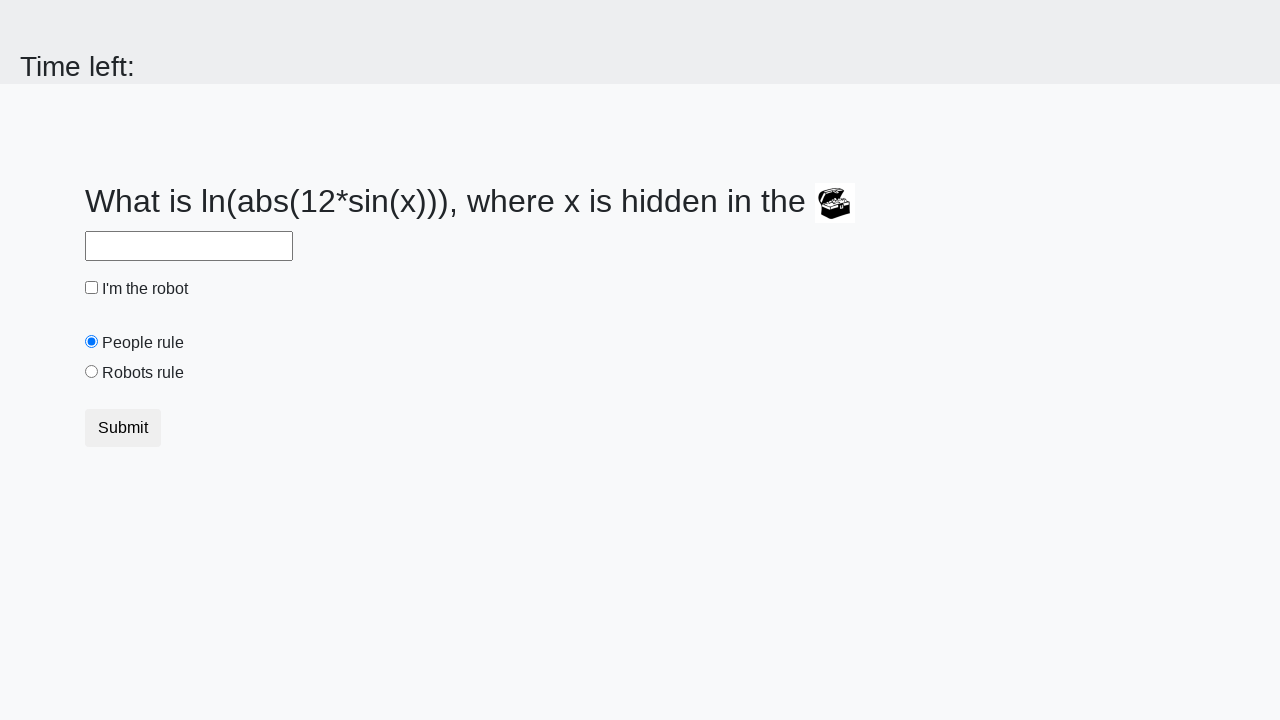

Waited for form submission to complete
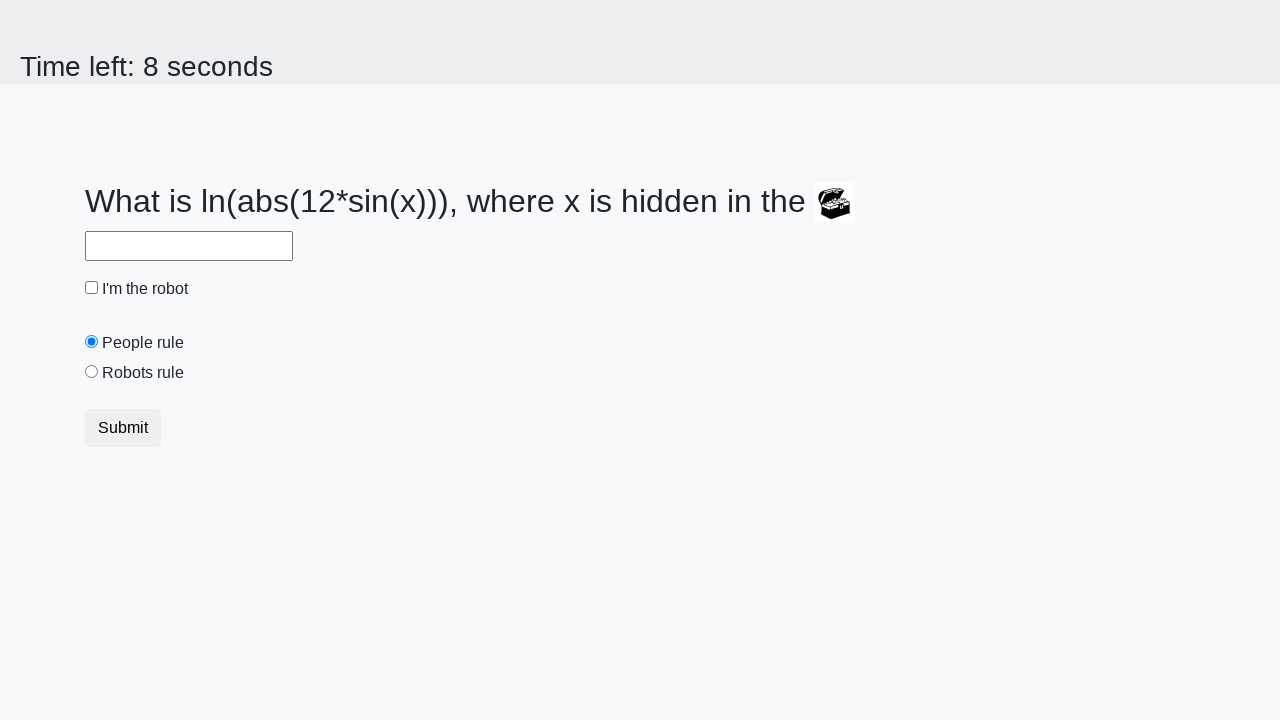

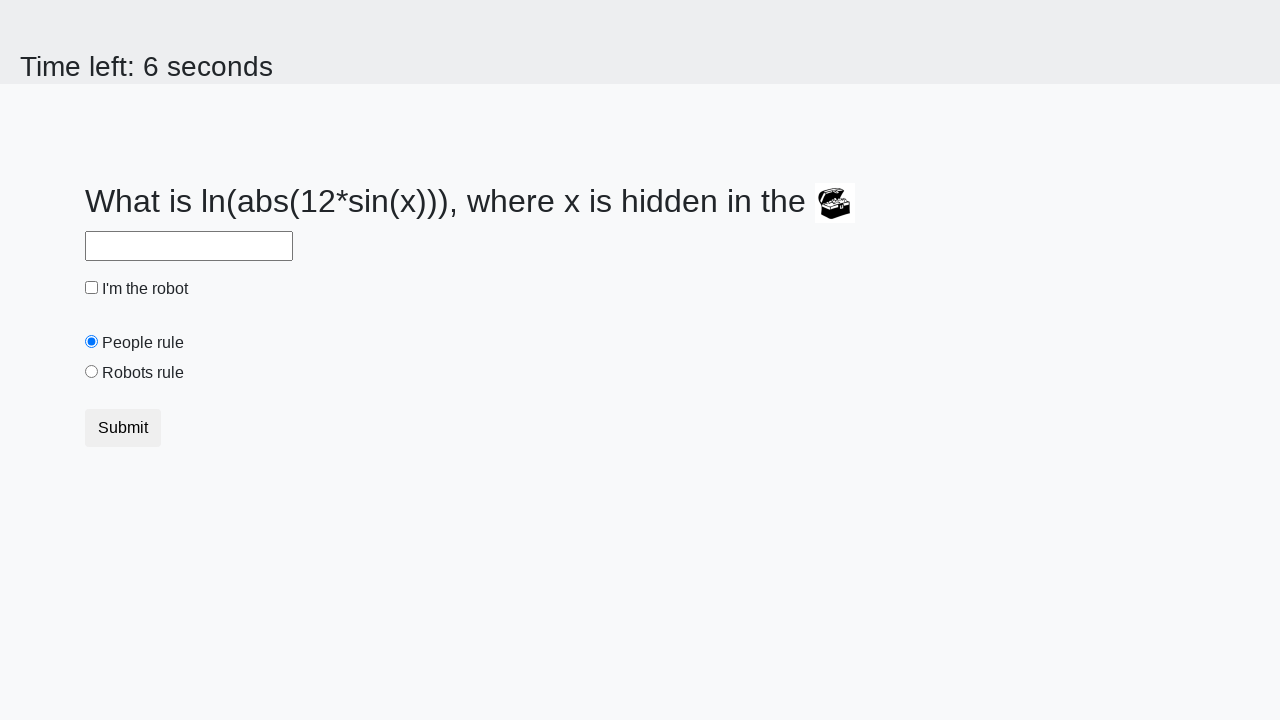